Opens the RedBus website homepage and waits for it to load. This is a basic page load verification test.

Starting URL: https://www.redbus.in/

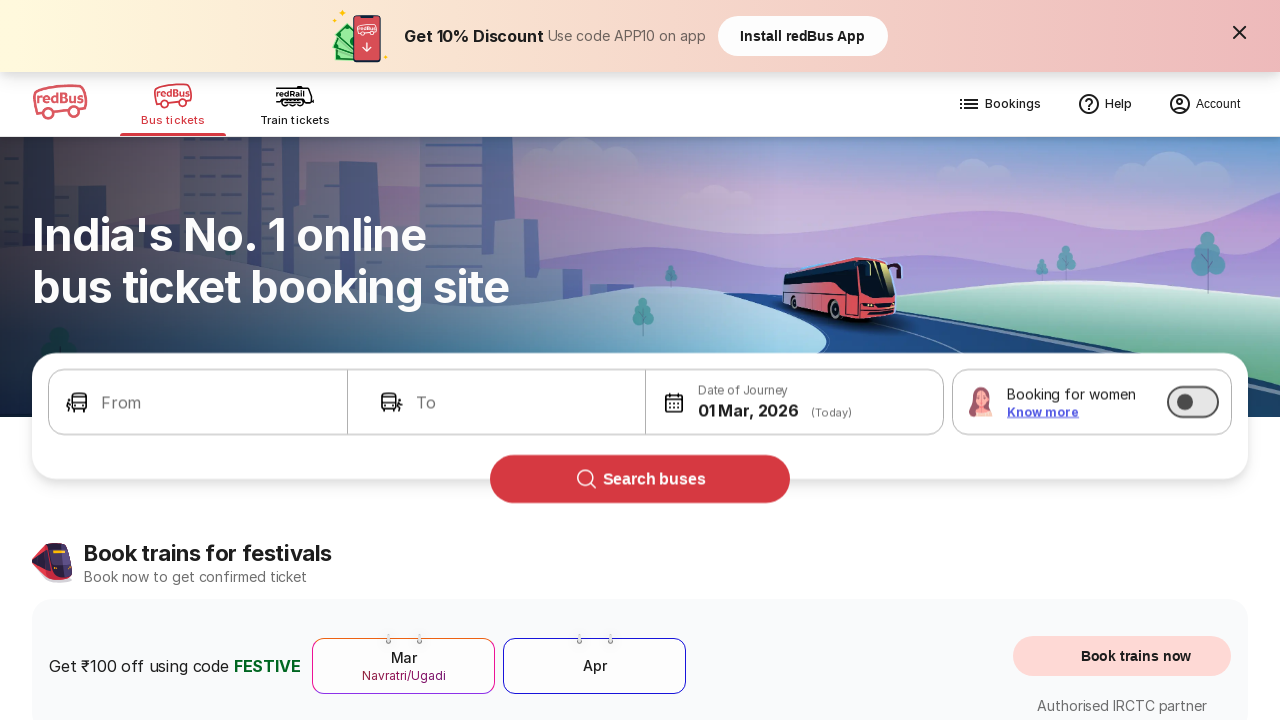

Waited for DOM content to load on RedBus homepage
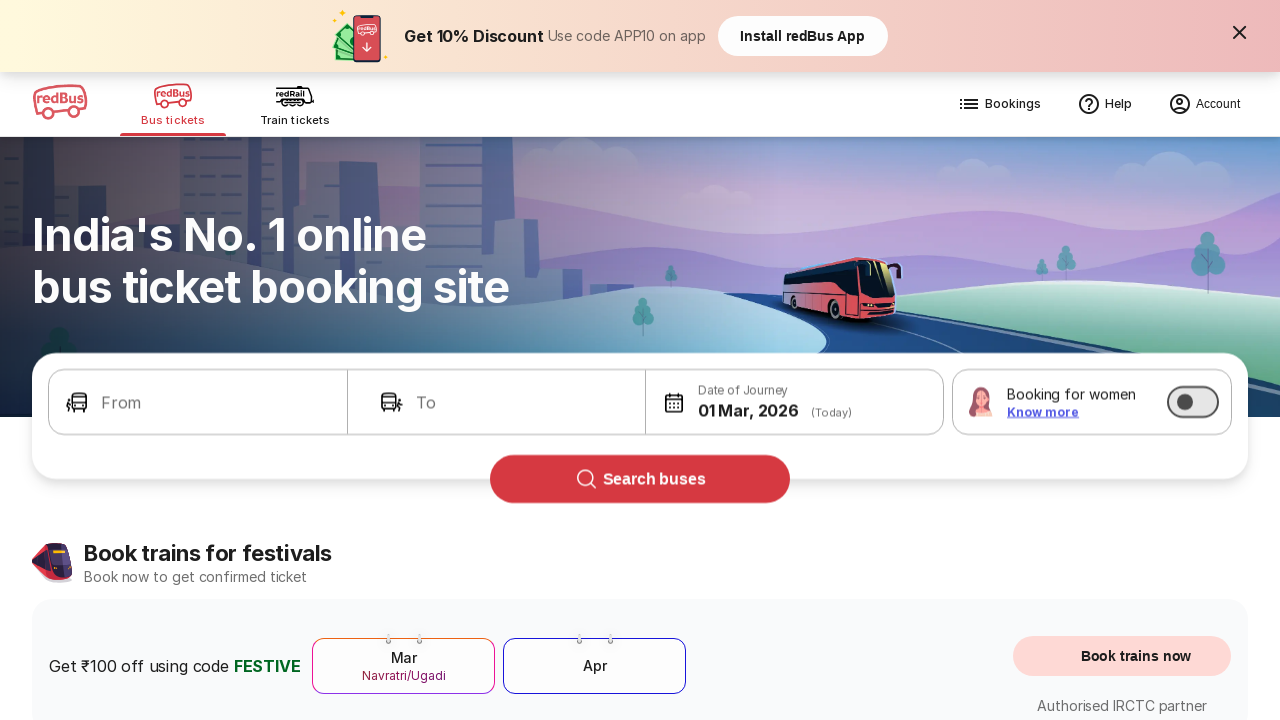

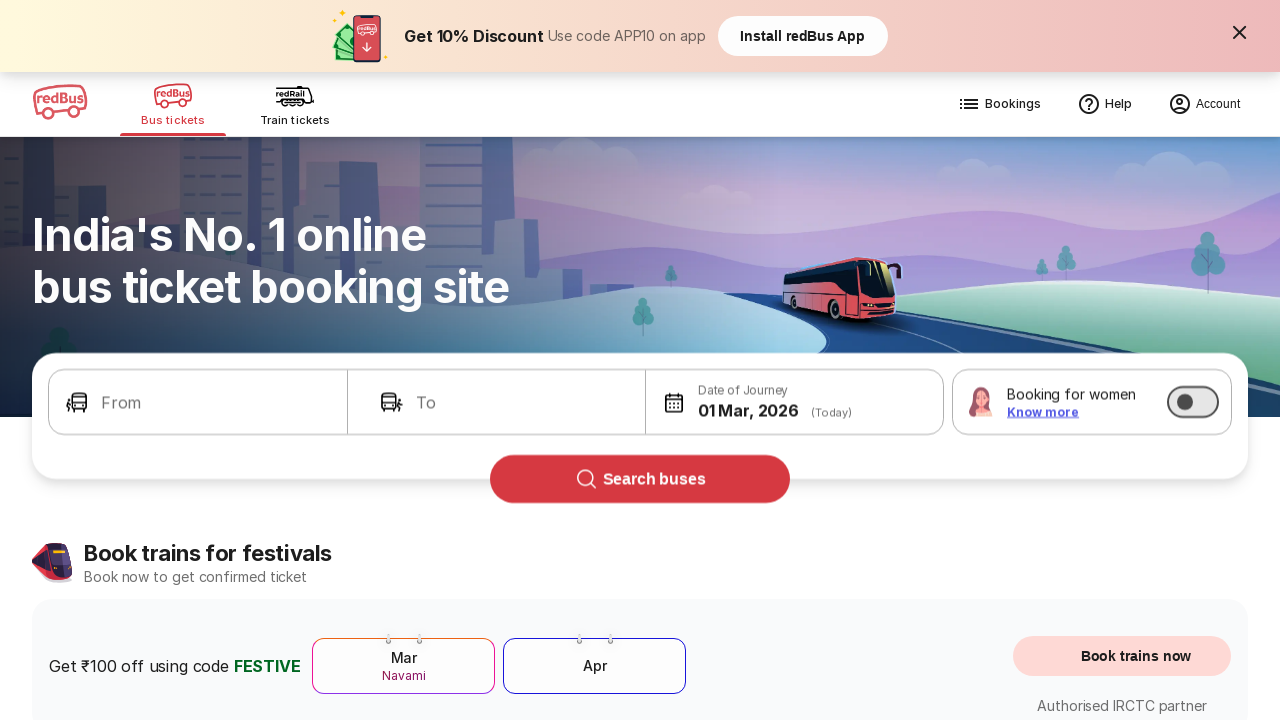